Tests drag and drop functionality on jQuery UI demo page by dragging an element and dropping it onto a target area

Starting URL: https://jqueryui.com/droppable/

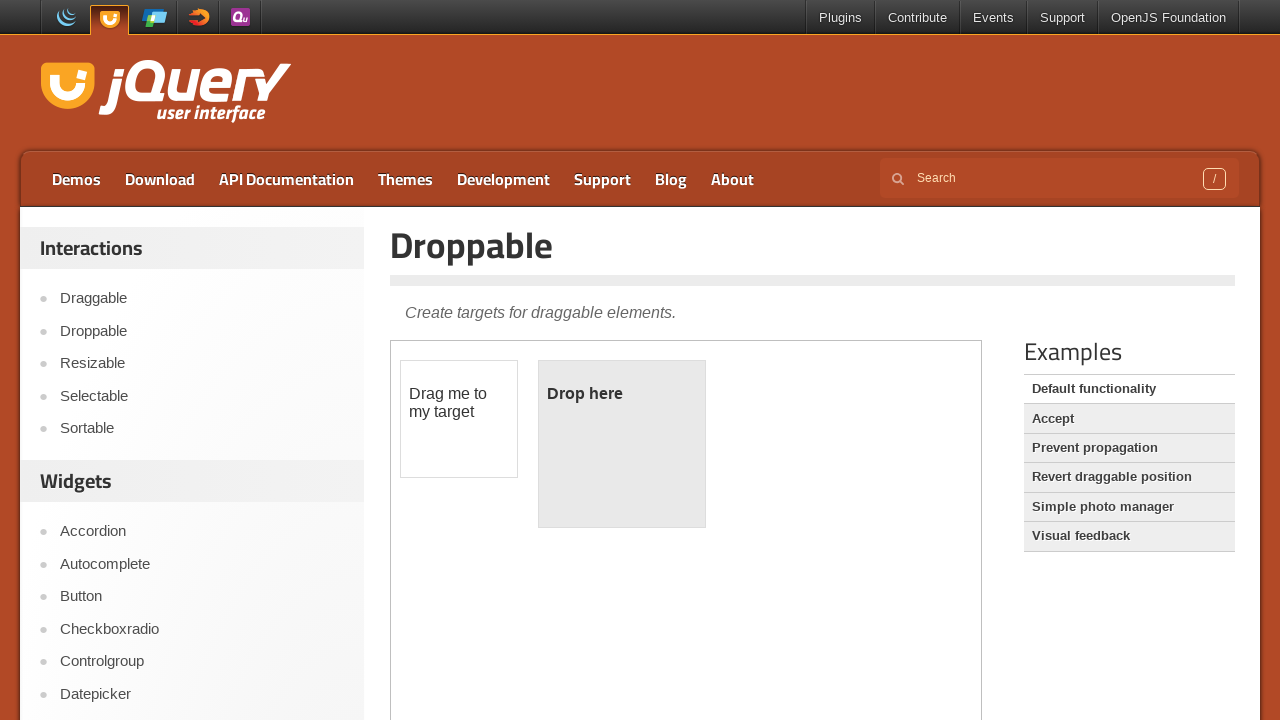

Located iframe containing drag and drop demo
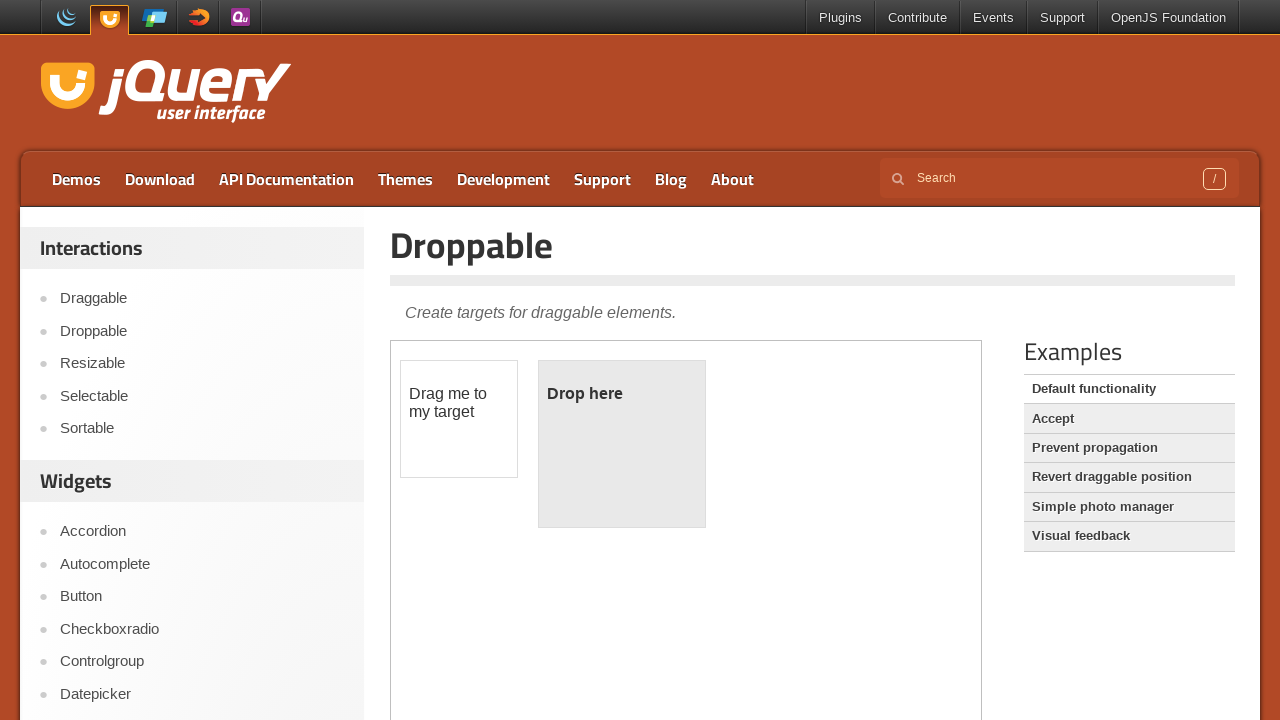

Located draggable element
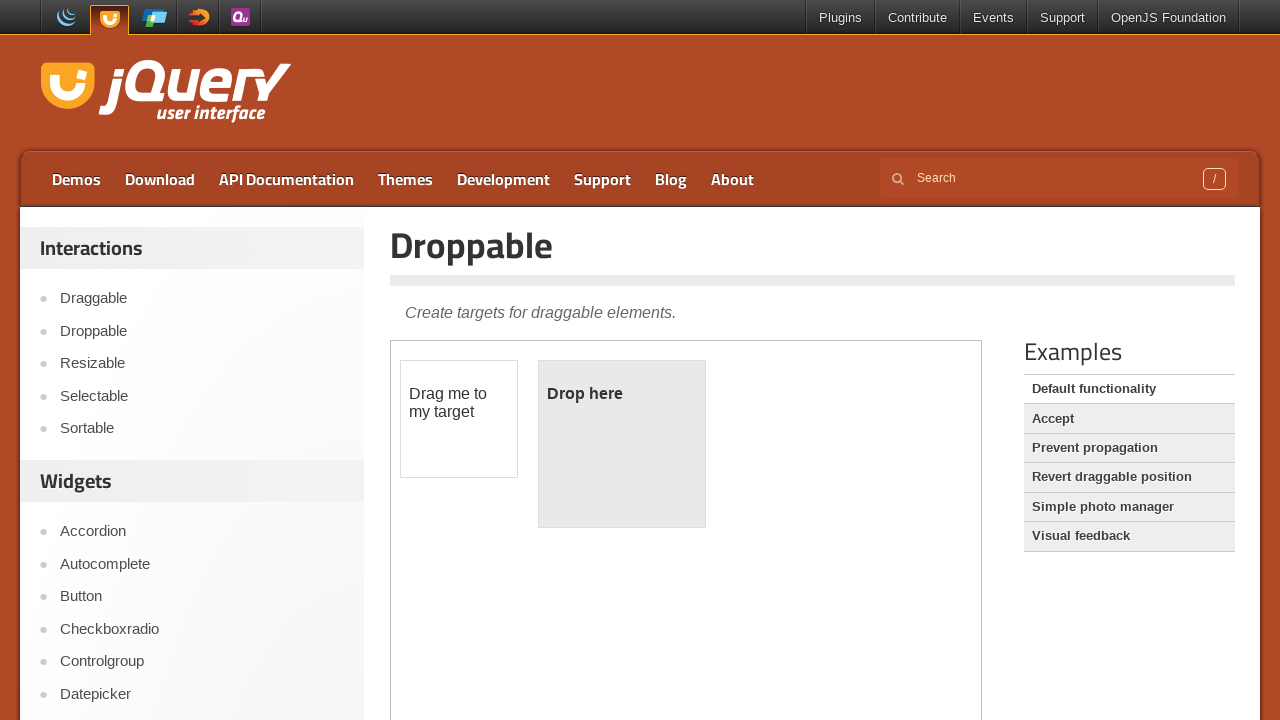

Located droppable target element
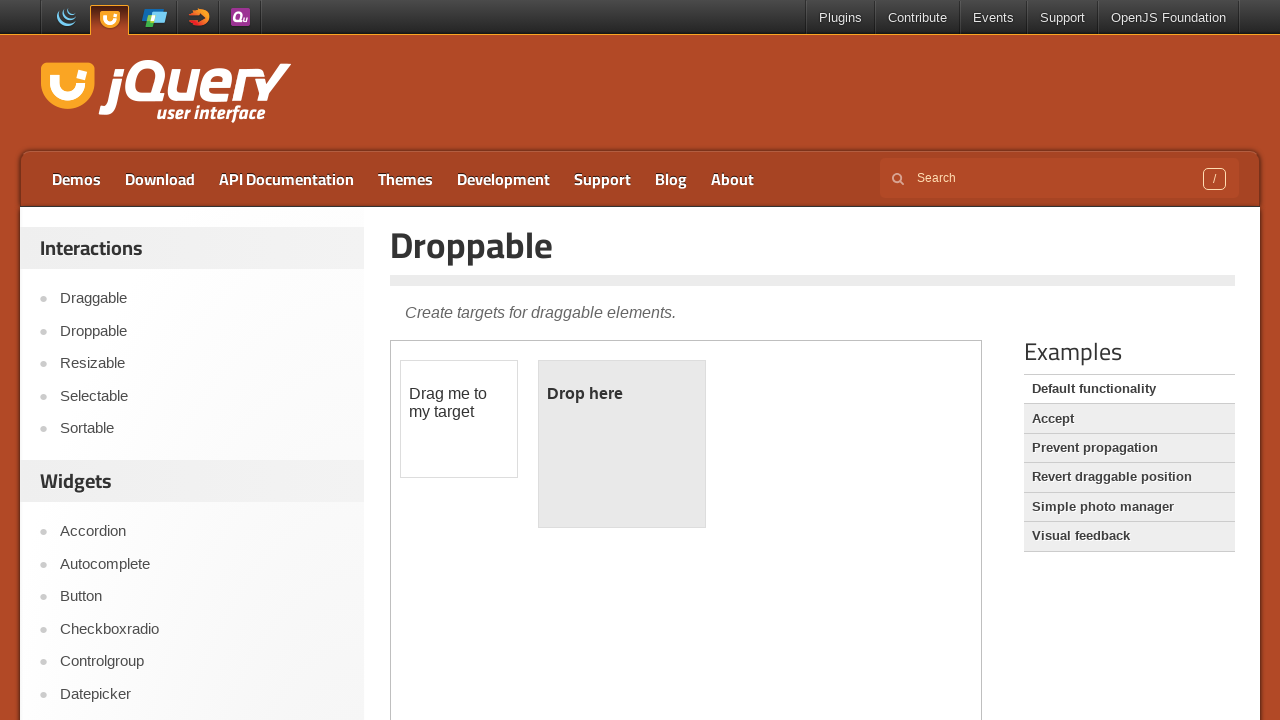

Dragged element and dropped it onto target area at (622, 444)
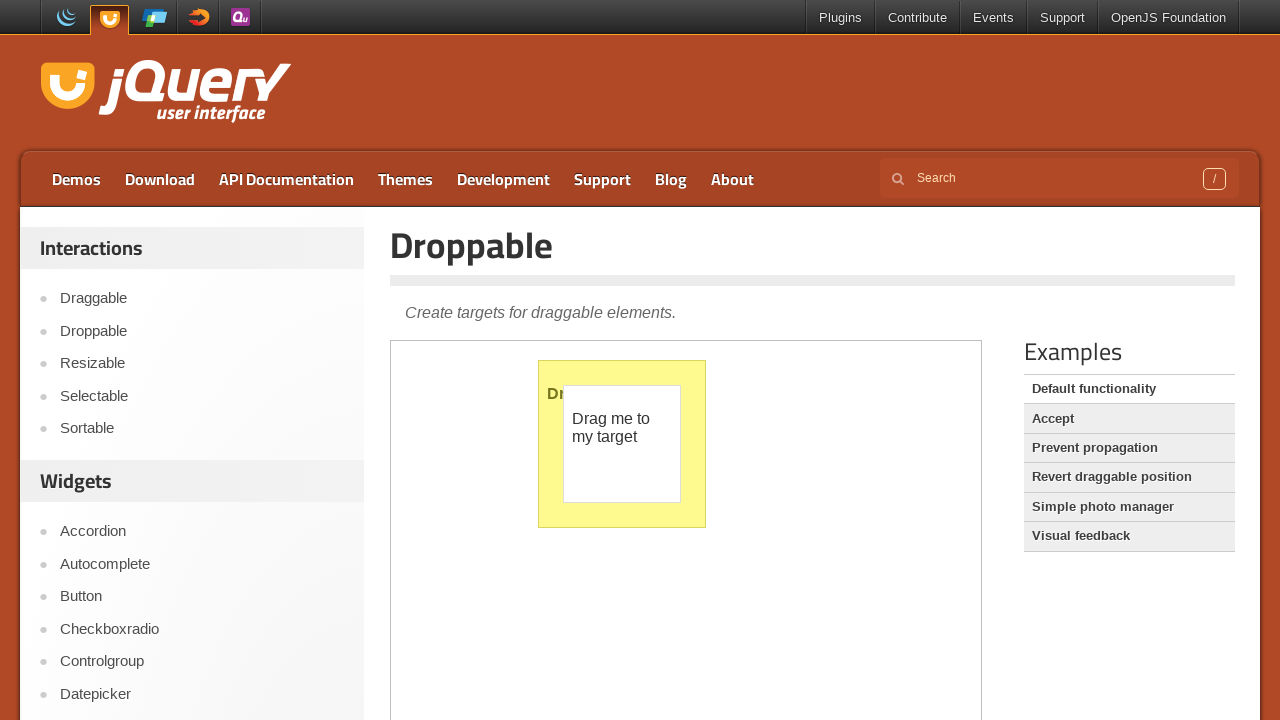

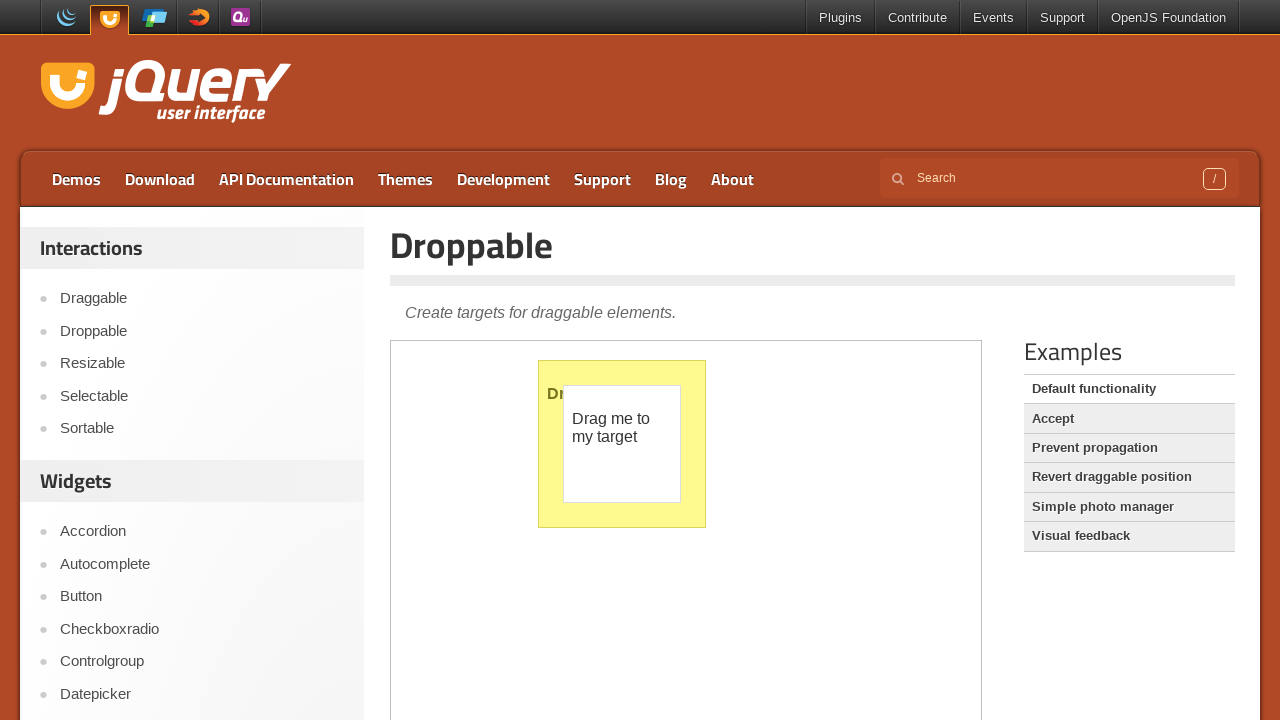